Tests dropdown selection functionality on W3Schools by navigating to a tryit page, switching to the result iframe, and selecting "Audi" from a dropdown menu.

Starting URL: https://www.w3schools.com/tags/tryit.asp?filename=tryhtml_select

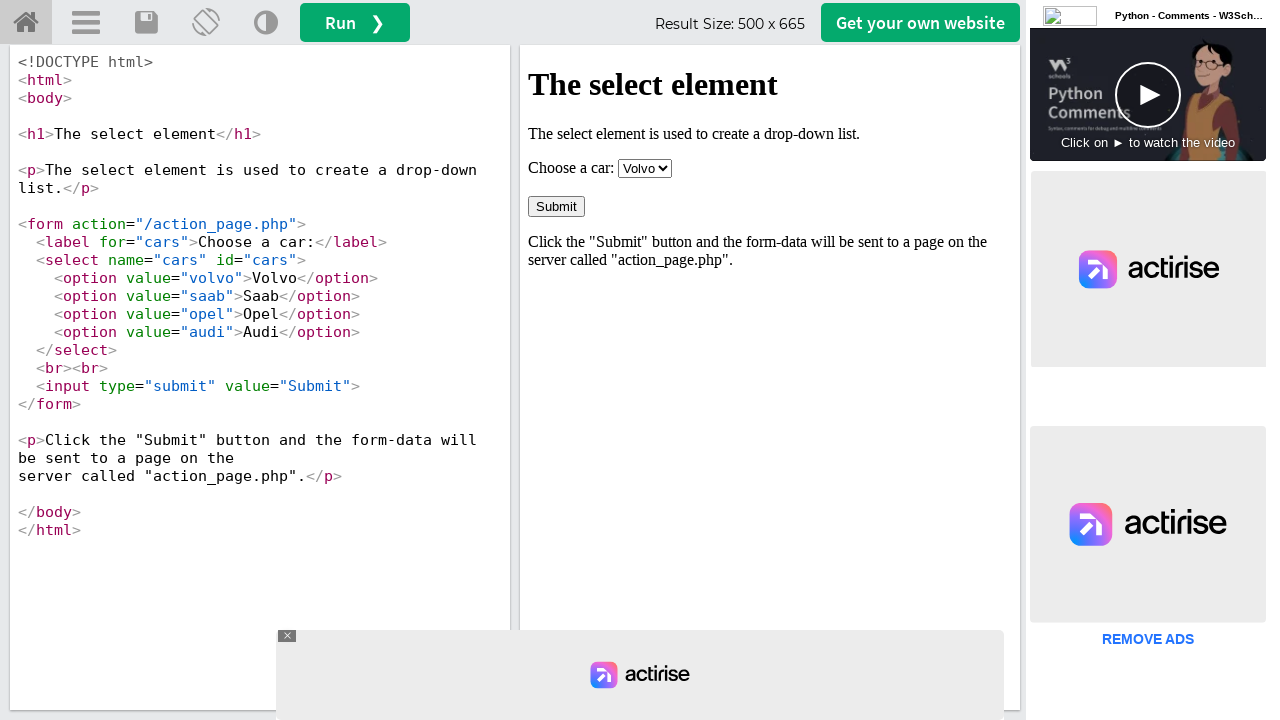

Located the result iframe containing the dropdown example
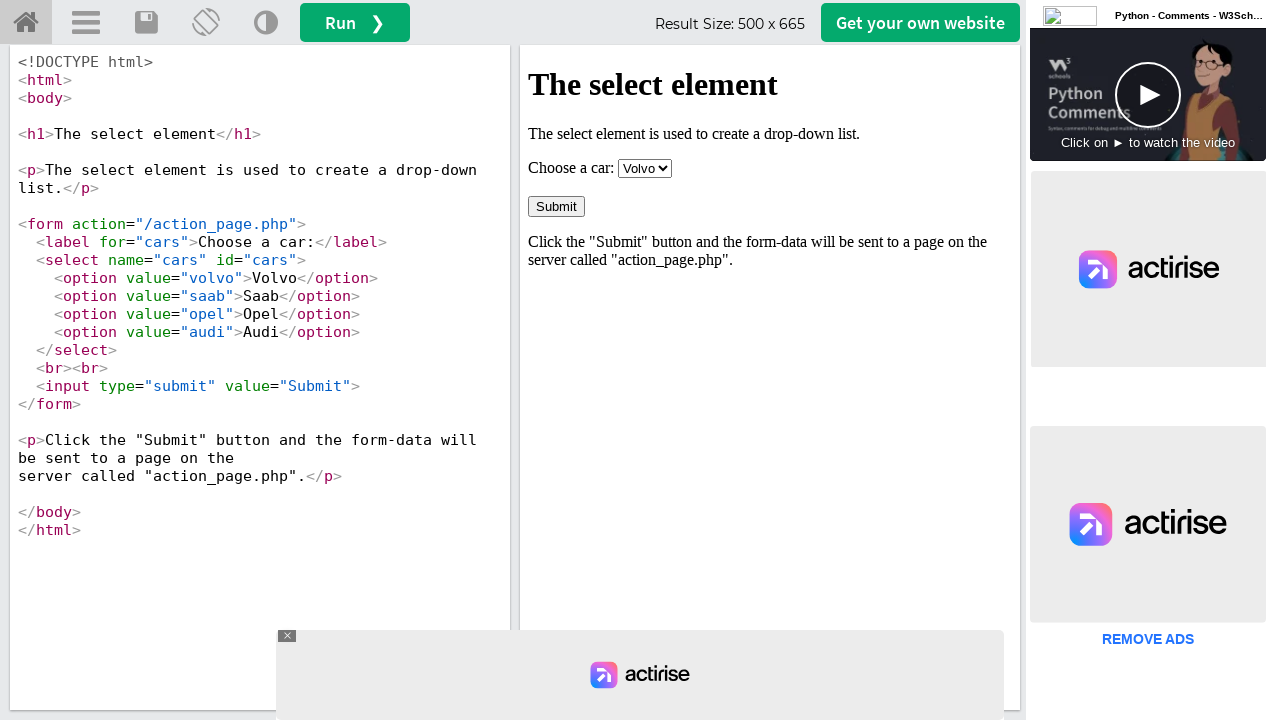

Selected 'Audi' from the dropdown menu on #iframeResult >> internal:control=enter-frame >> select
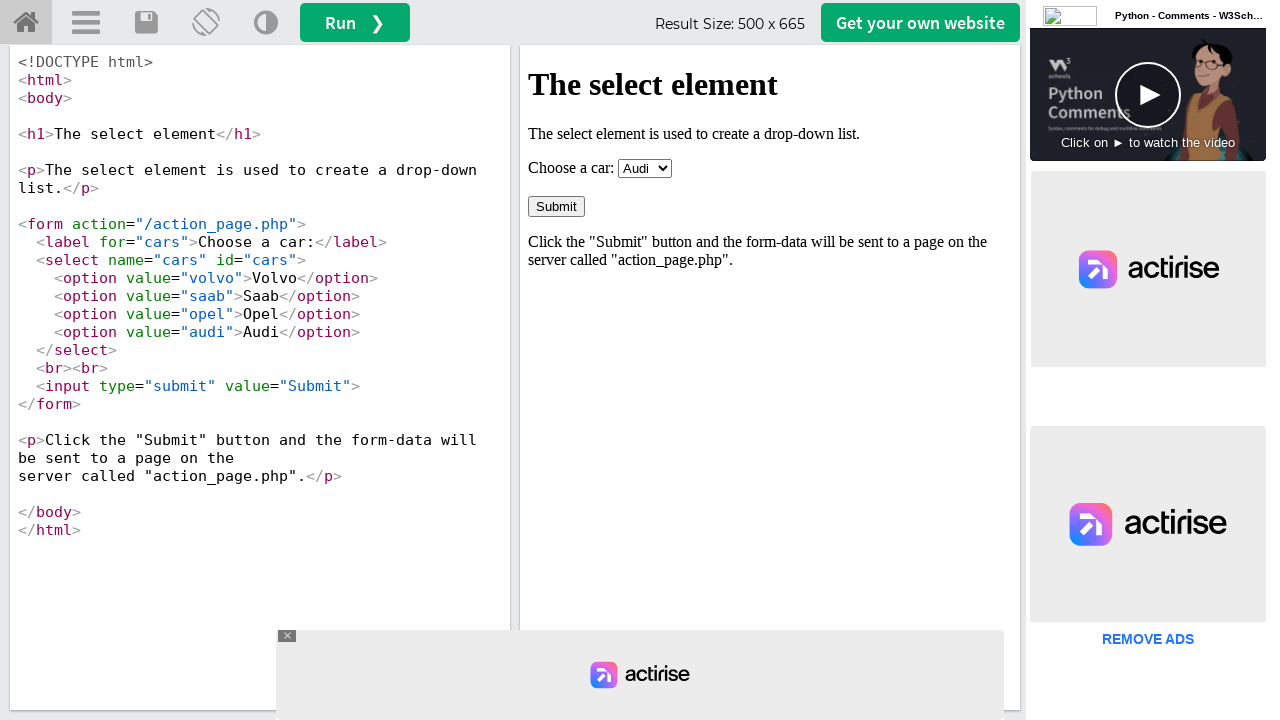

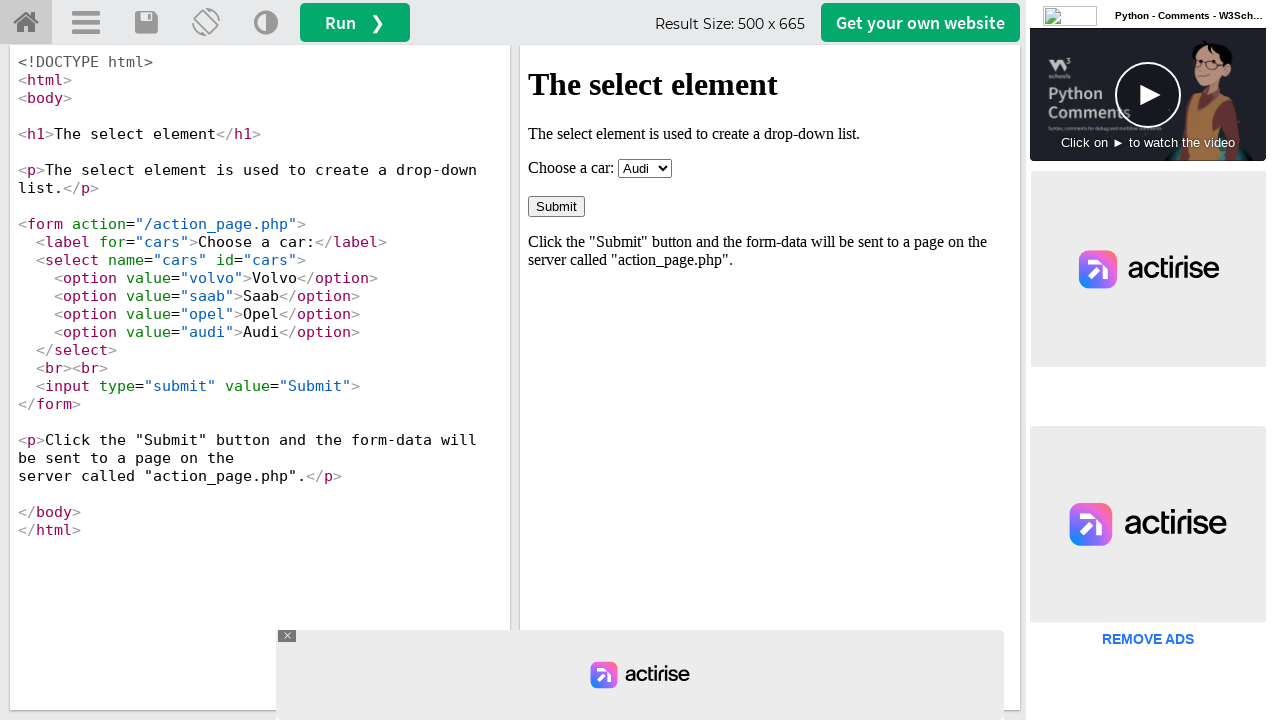